Tests interaction with Shadow DOM elements by scrolling to a username div and entering text into a nested shadow DOM input field

Starting URL: https://selectorshub.com/xpath-practice-page/

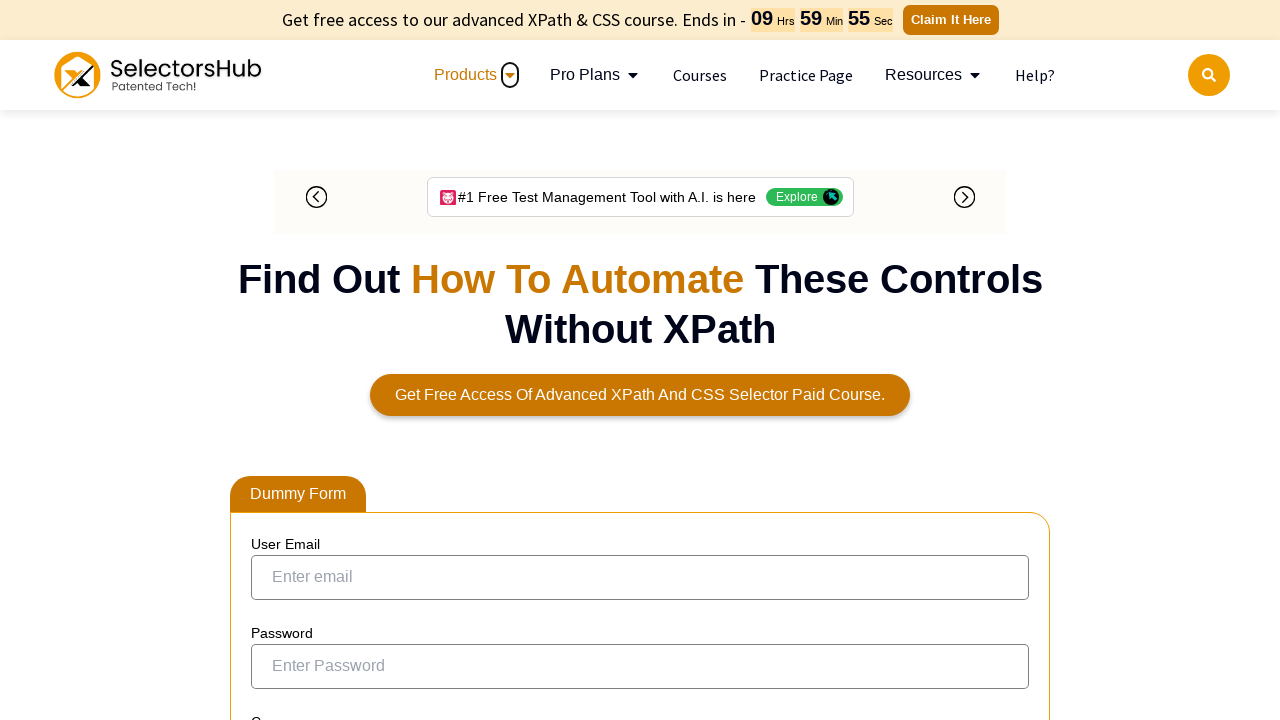

Scrolled to username div with id 'userName'
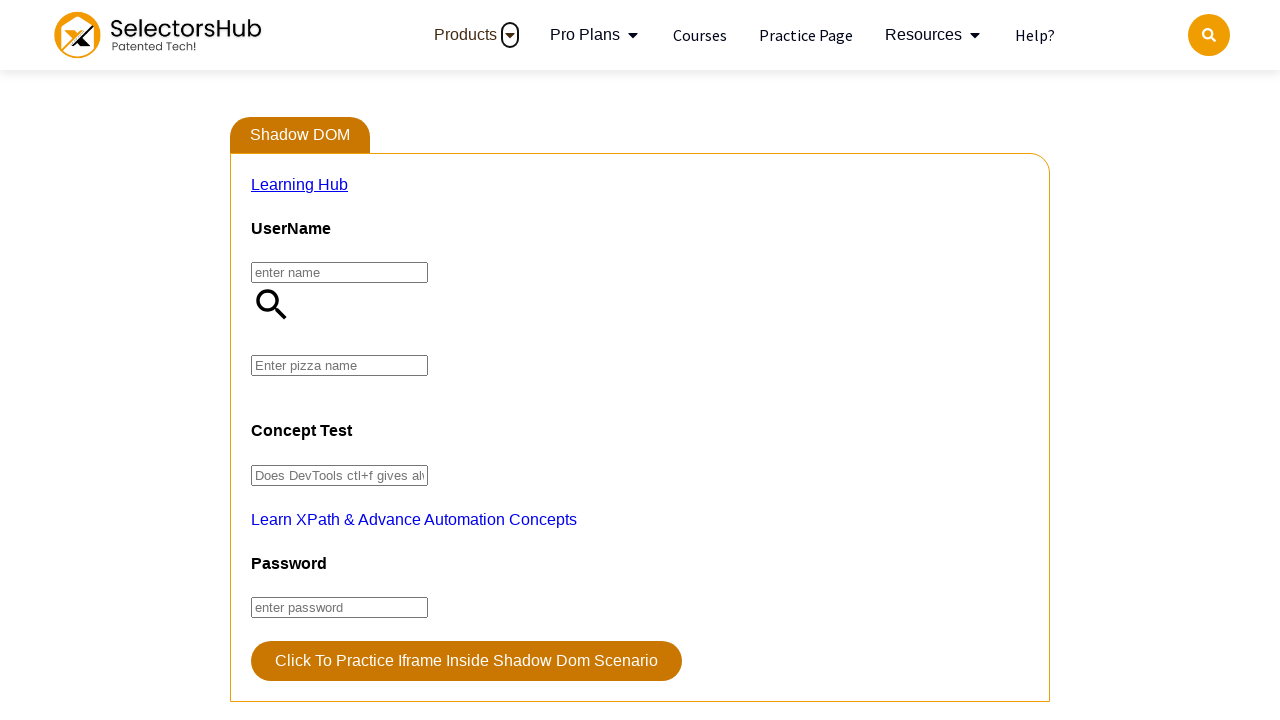

Waited 4 seconds for scroll to complete
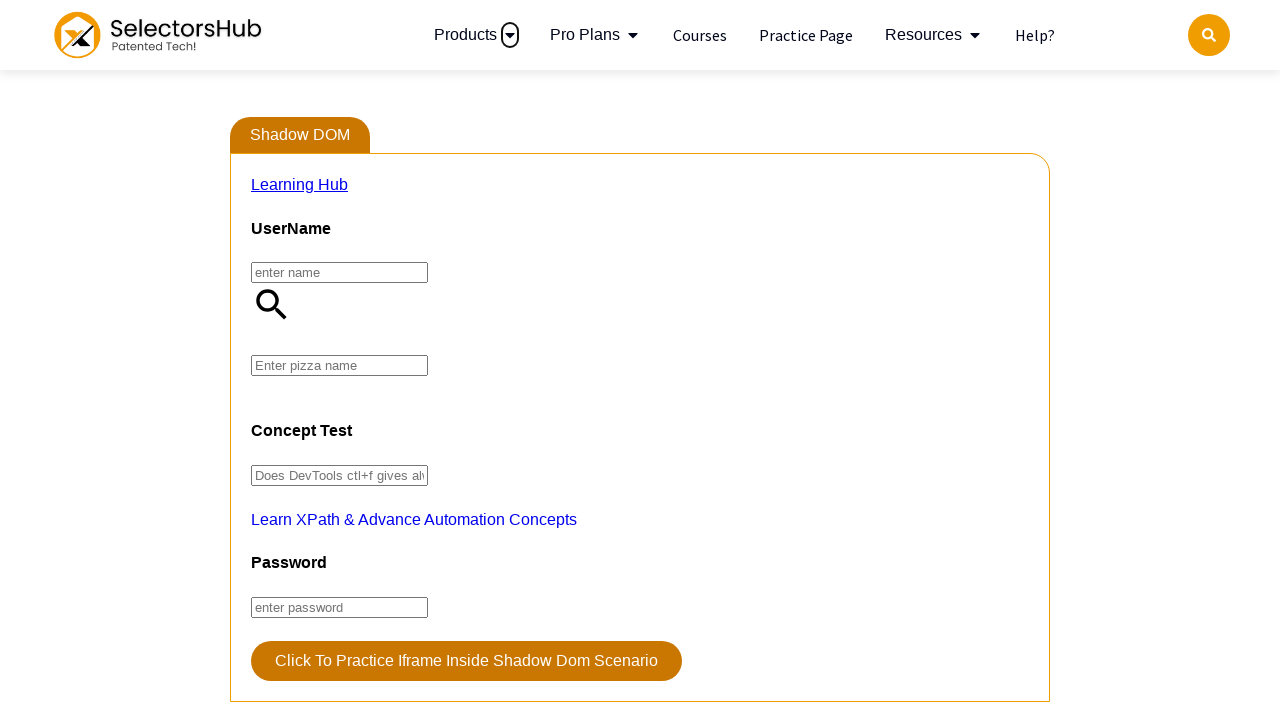

Entered 'farmhouse' into nested shadow DOM input field #pizza
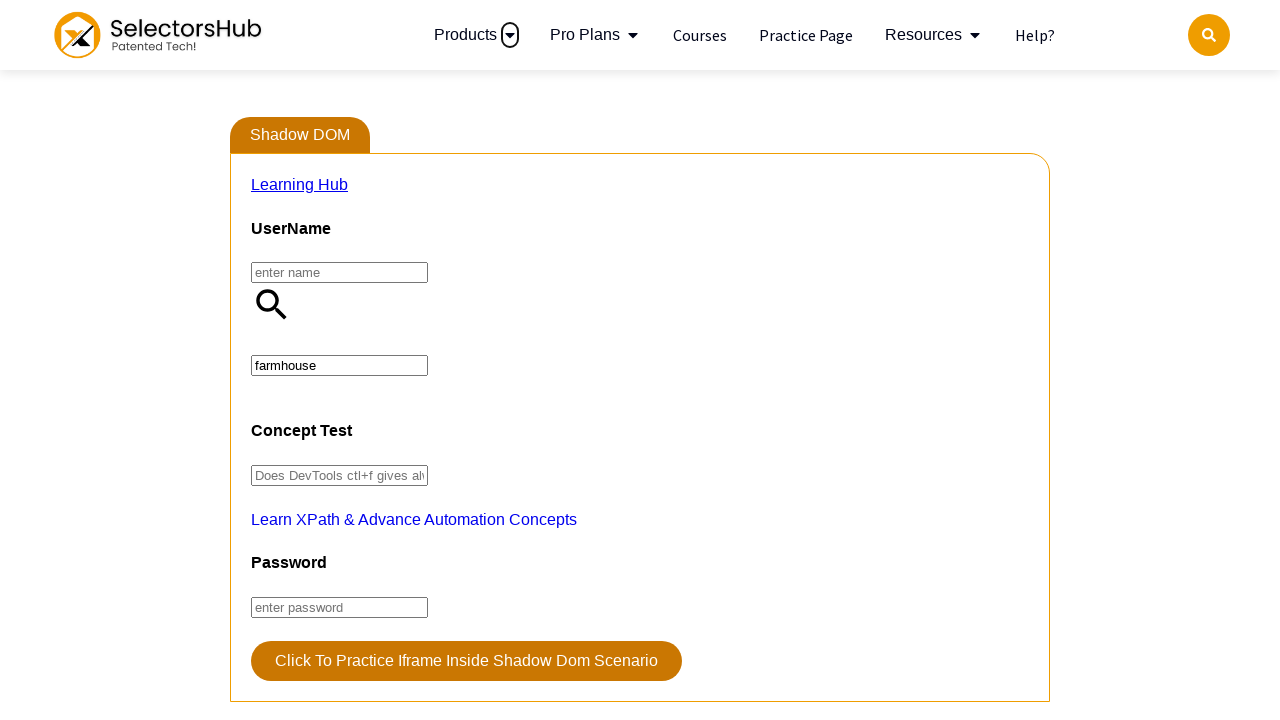

Waited 2 seconds to see the result
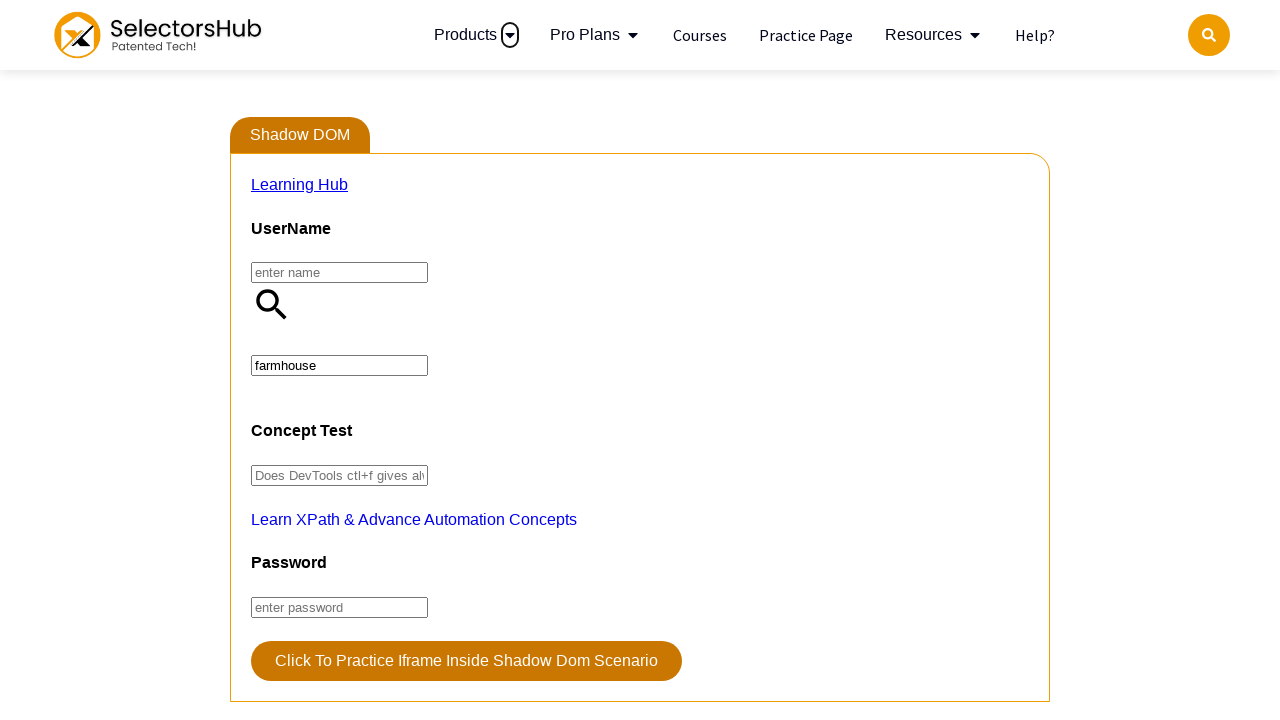

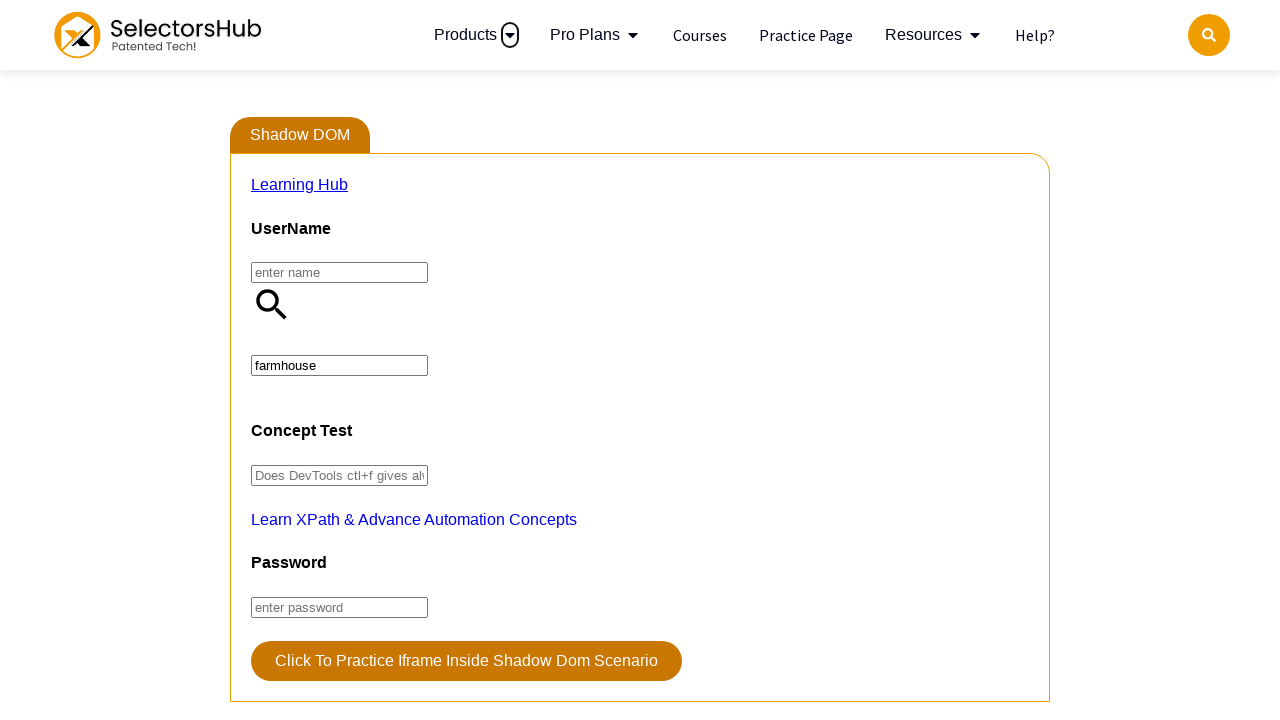